Tests registration form by filling first name, last name, and email fields, then submitting the form and verifying successful registration

Starting URL: http://suninjuly.github.io/registration1.html

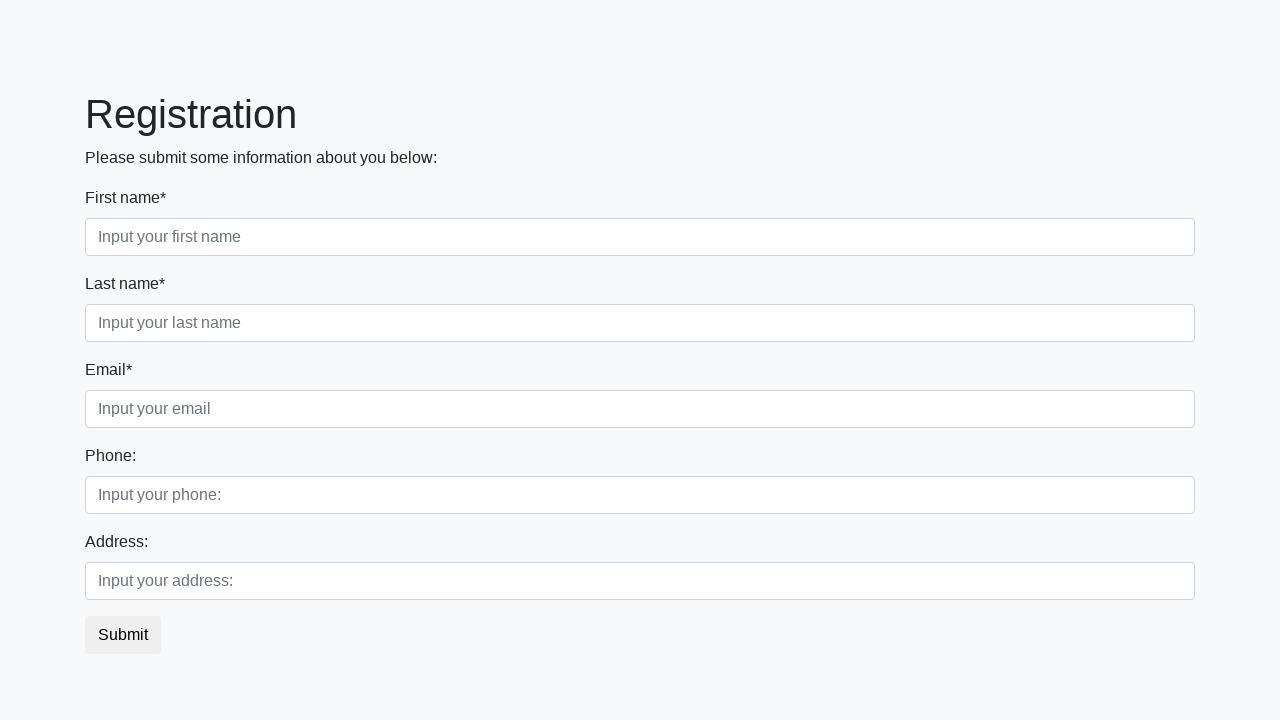

Filled first name field with 'John' on div.first_block input.first
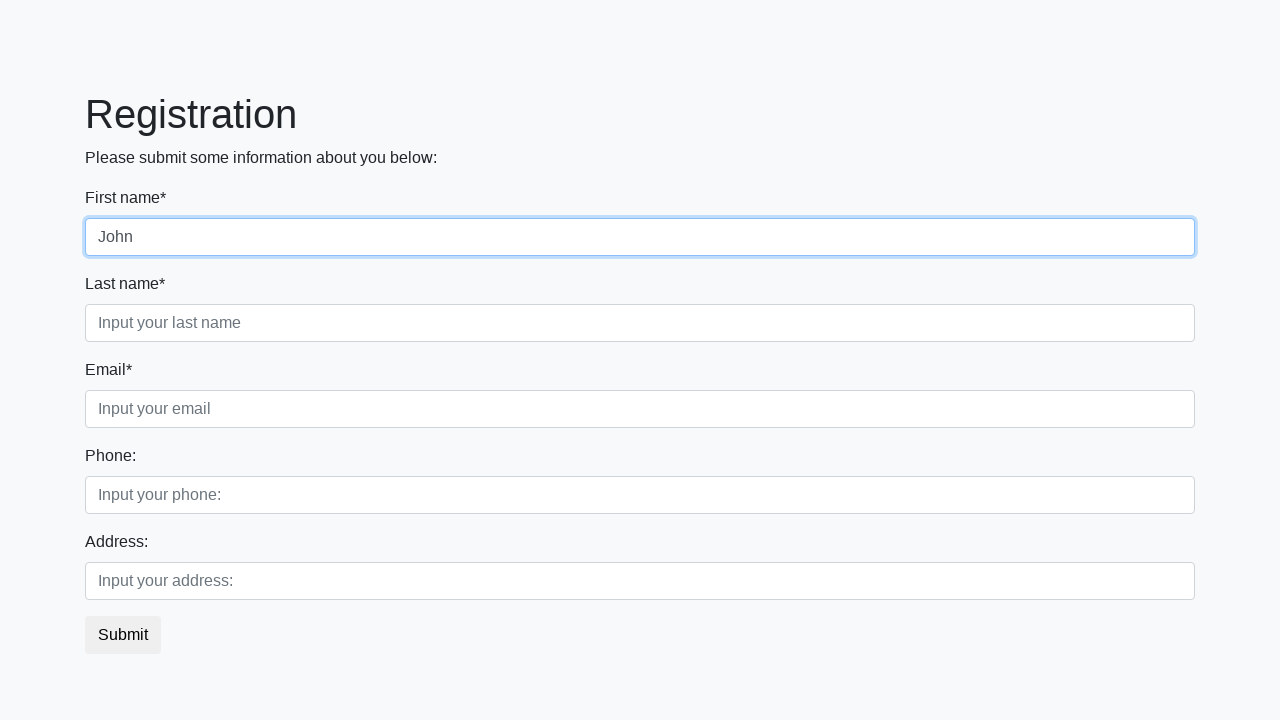

Filled last name field with 'Smith' on div.first_block input.second
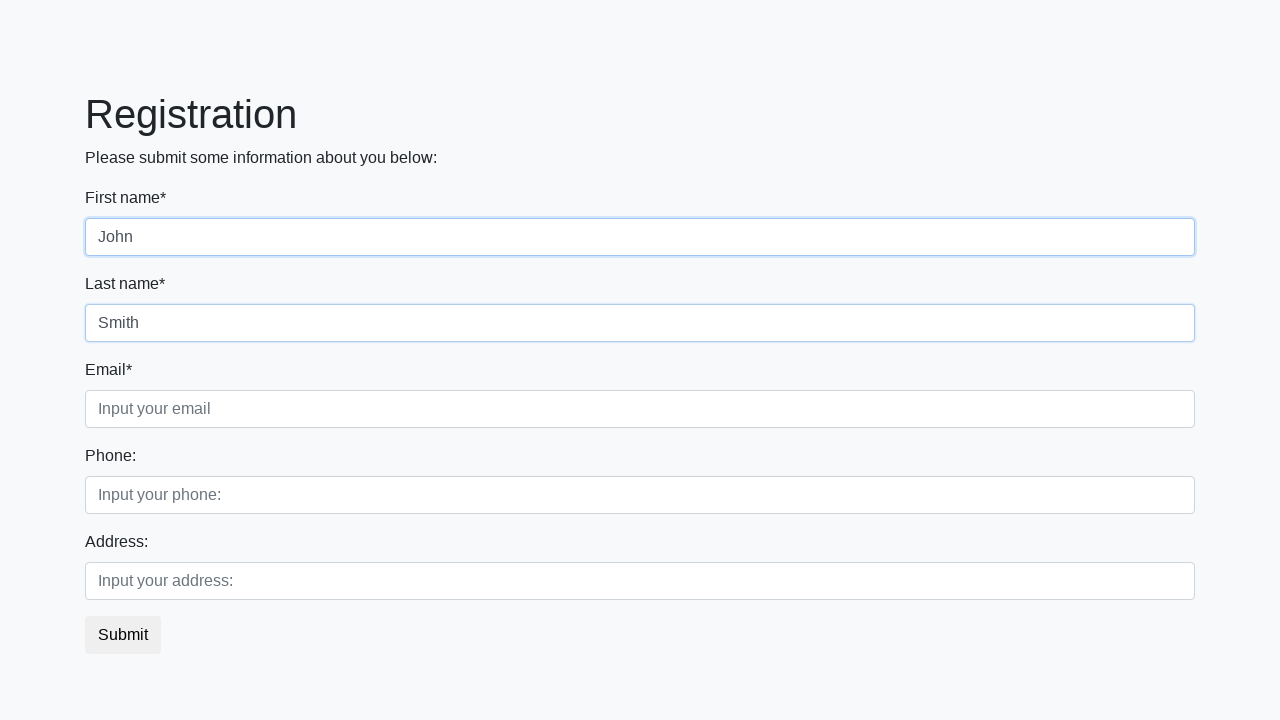

Filled email field with 'john.smith@example.com' on div.first_block input.third
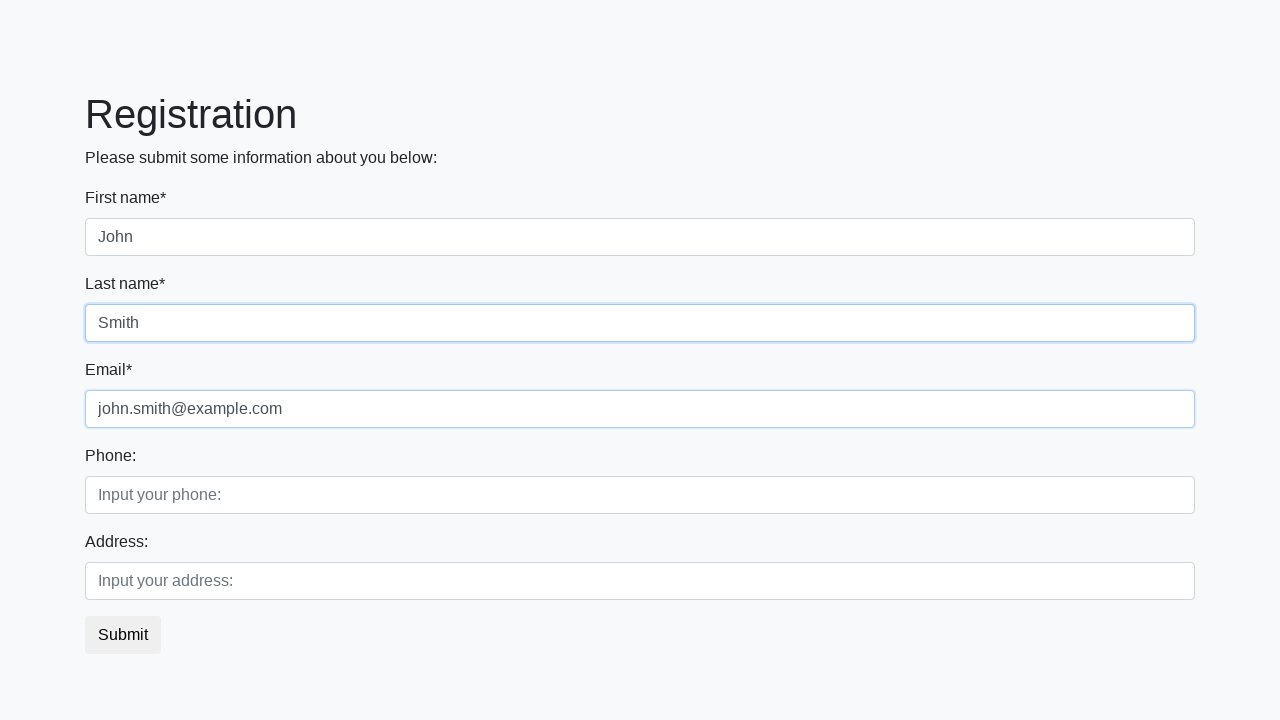

Clicked submit button to register at (123, 635) on button.btn
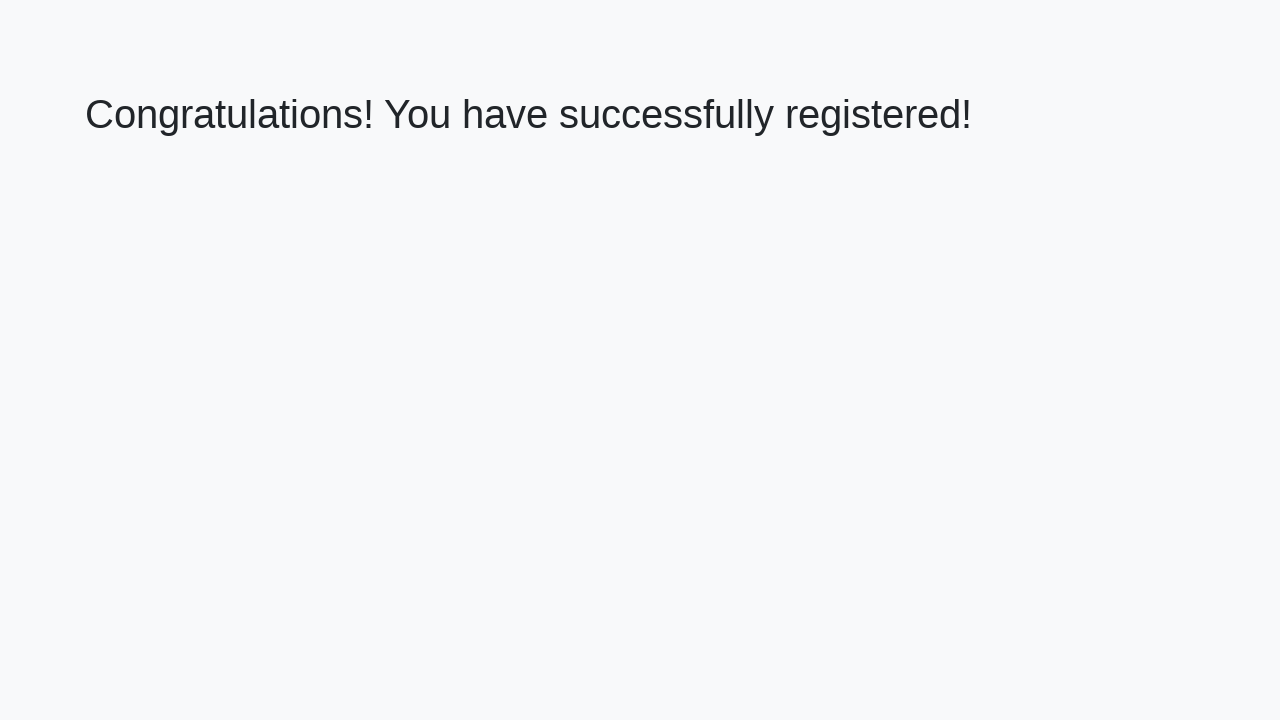

Success page loaded with h1 element
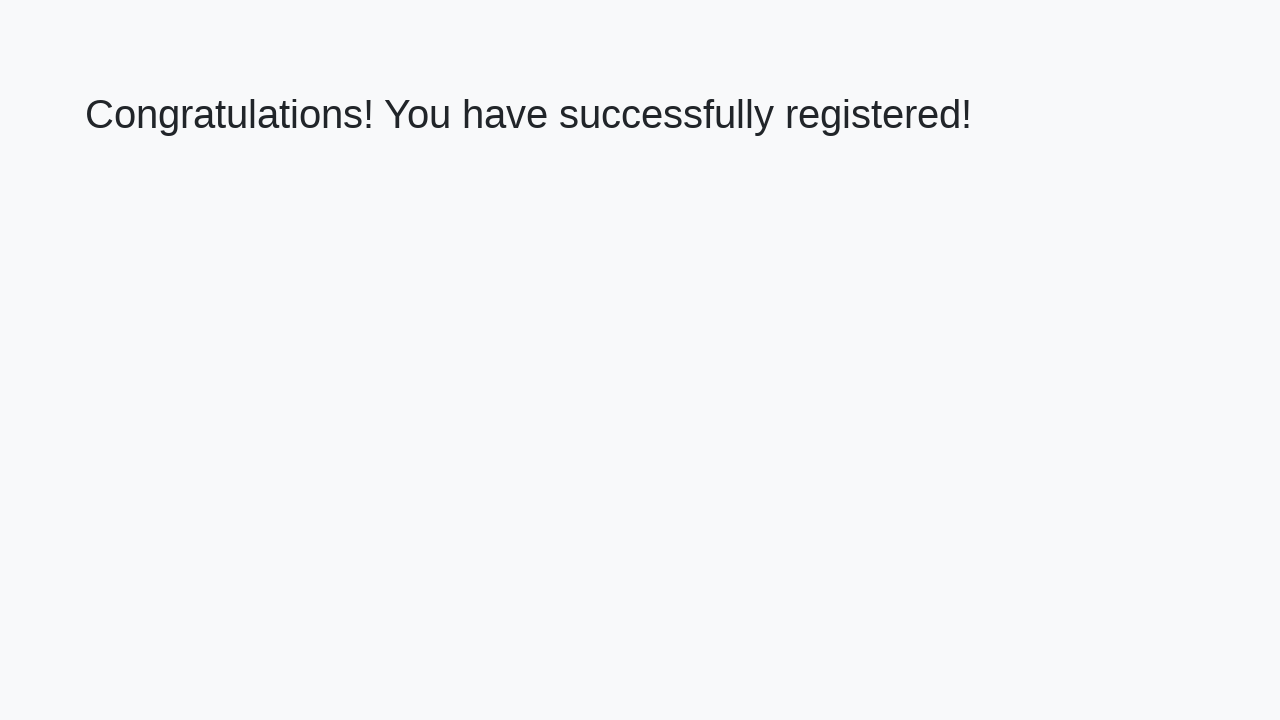

Retrieved success message: 'Congratulations! You have successfully registered!'
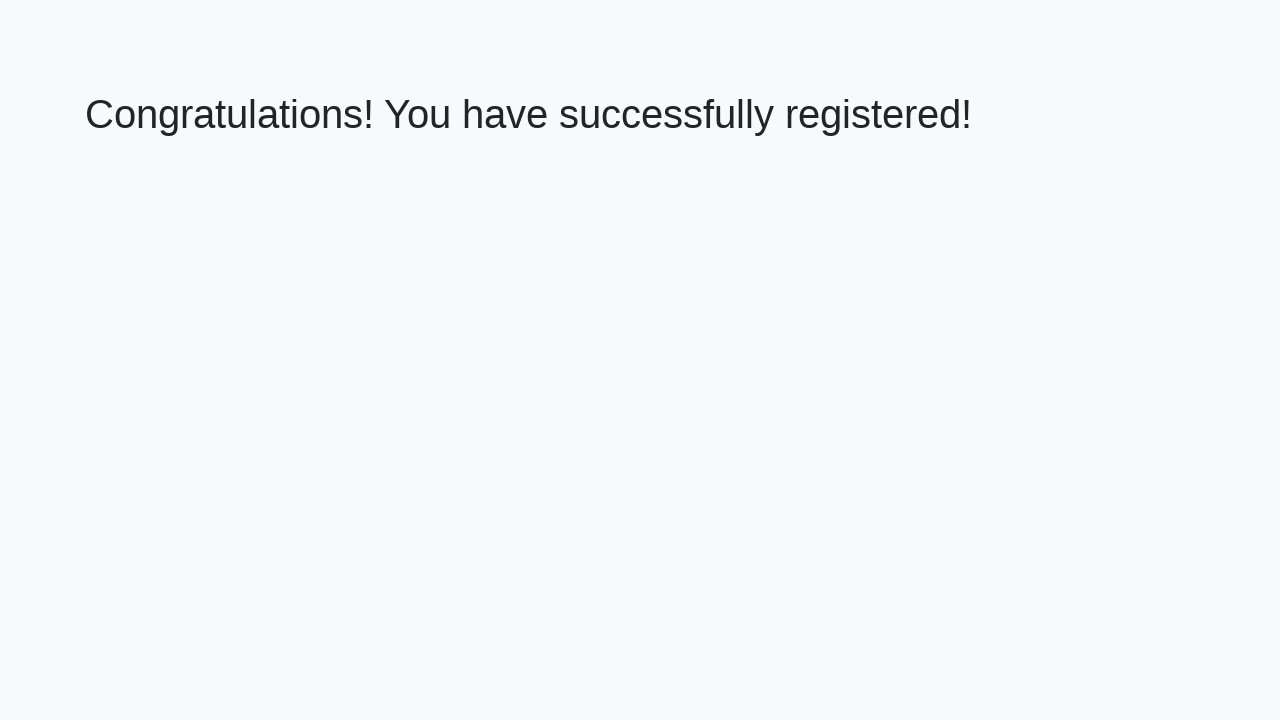

Verified registration success message matches expected text
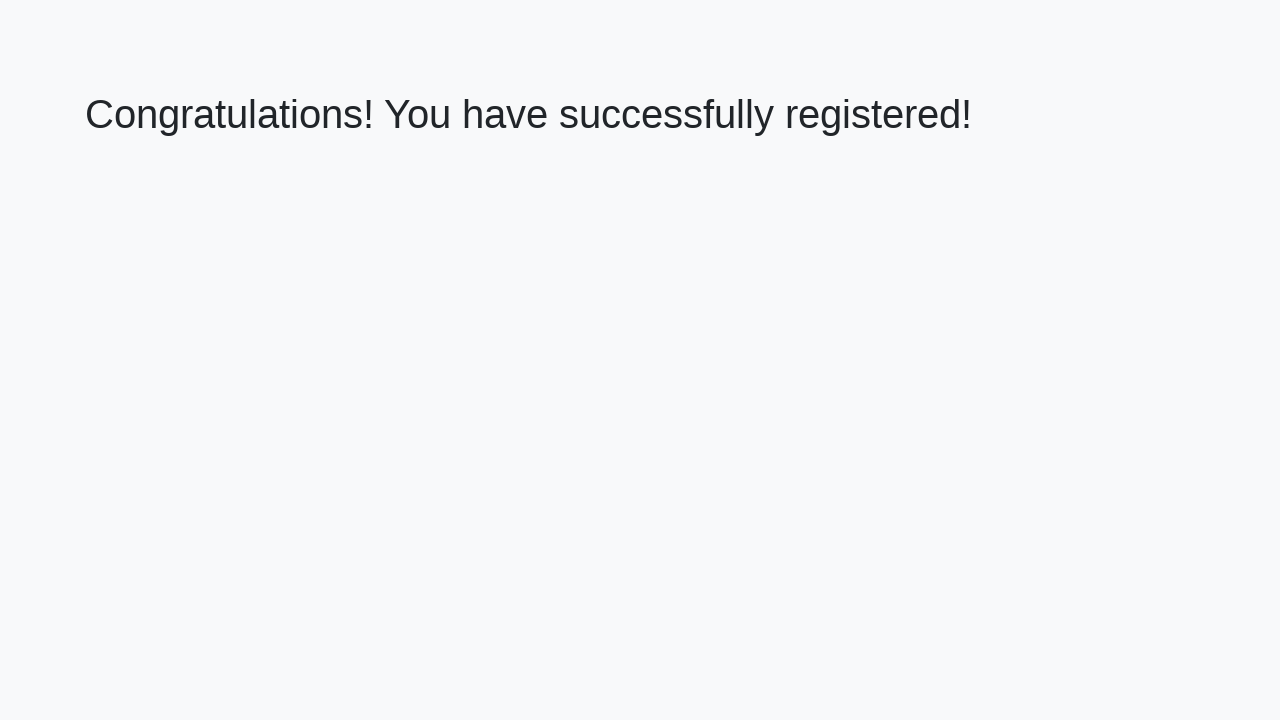

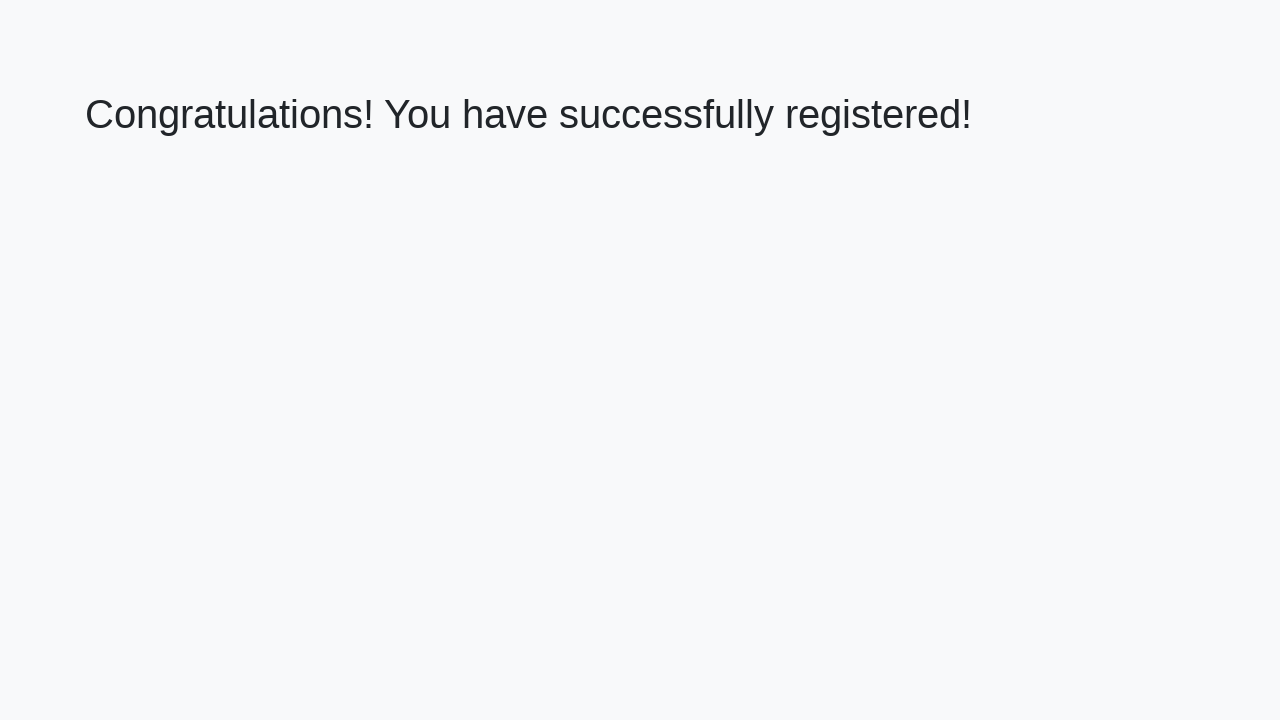